Navigates through multiple pages of a learning platform (modules list, courses list, pathways list, and specific module/course/pathway pages) and waits for each page to fully load.

Starting URL: https://hedgehog.cloud/learn

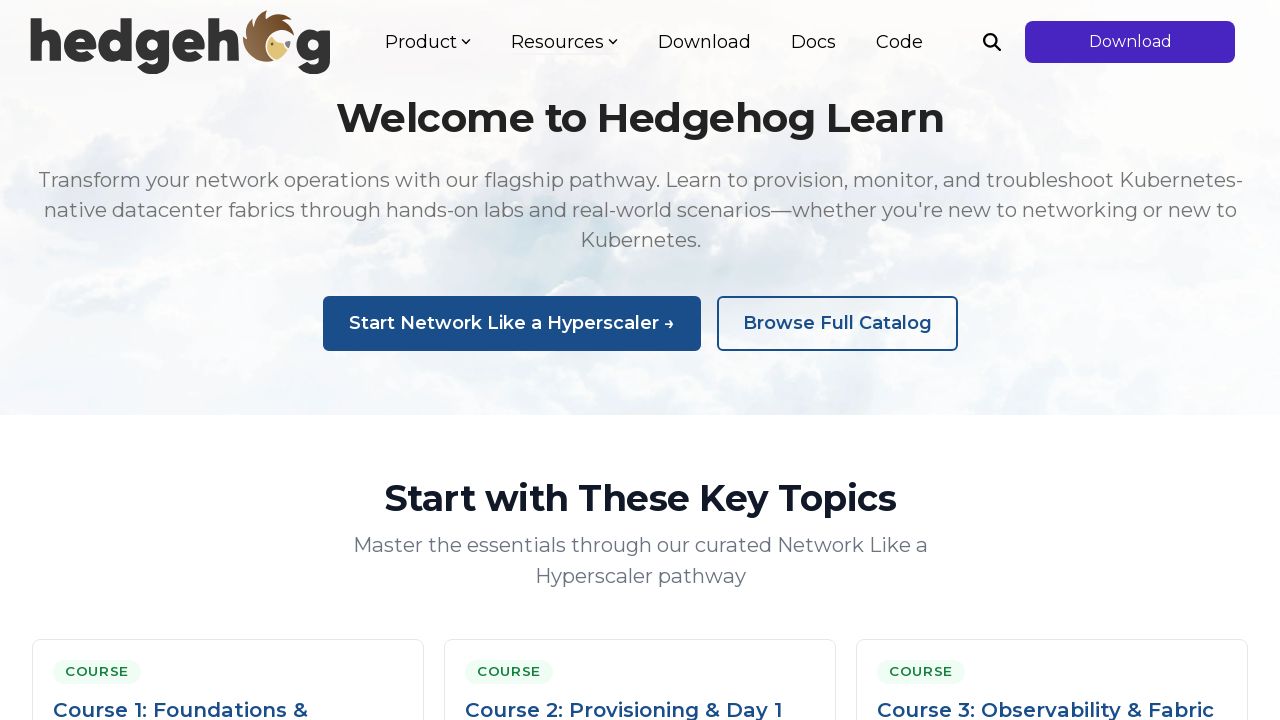

Waited for modules list page to reach network idle state
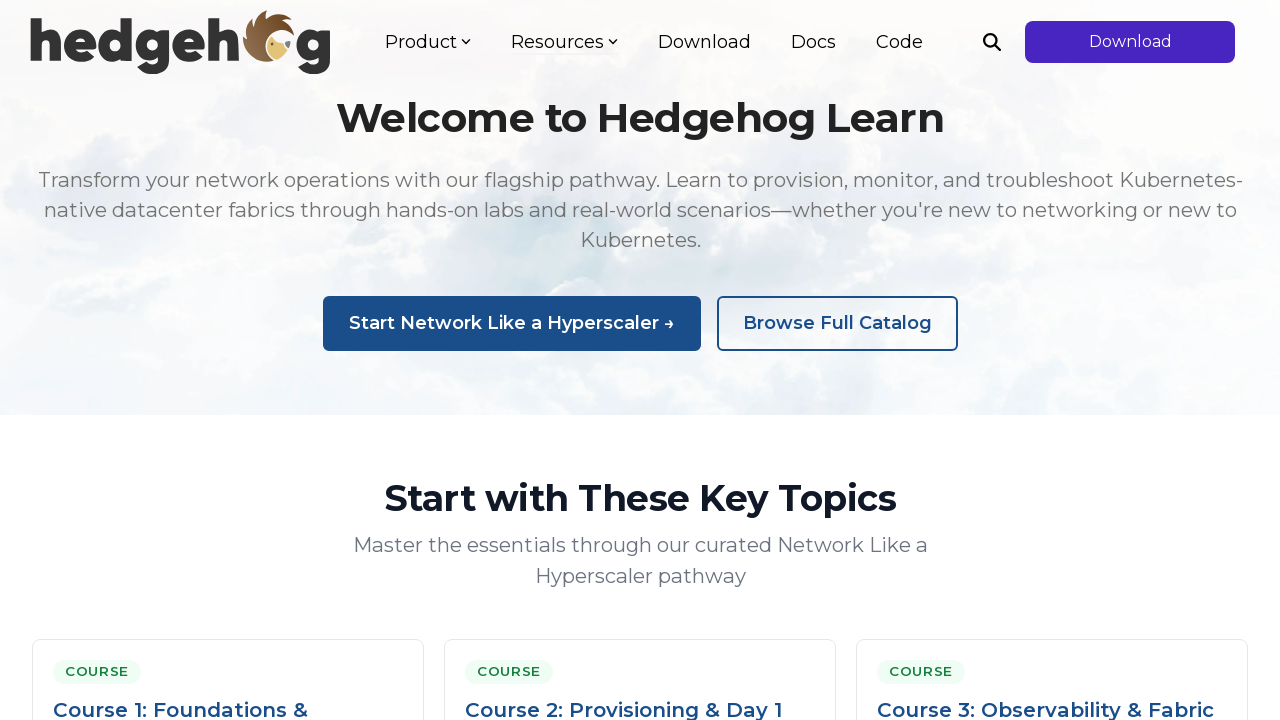

Waited 2 seconds for modules list page to stabilize
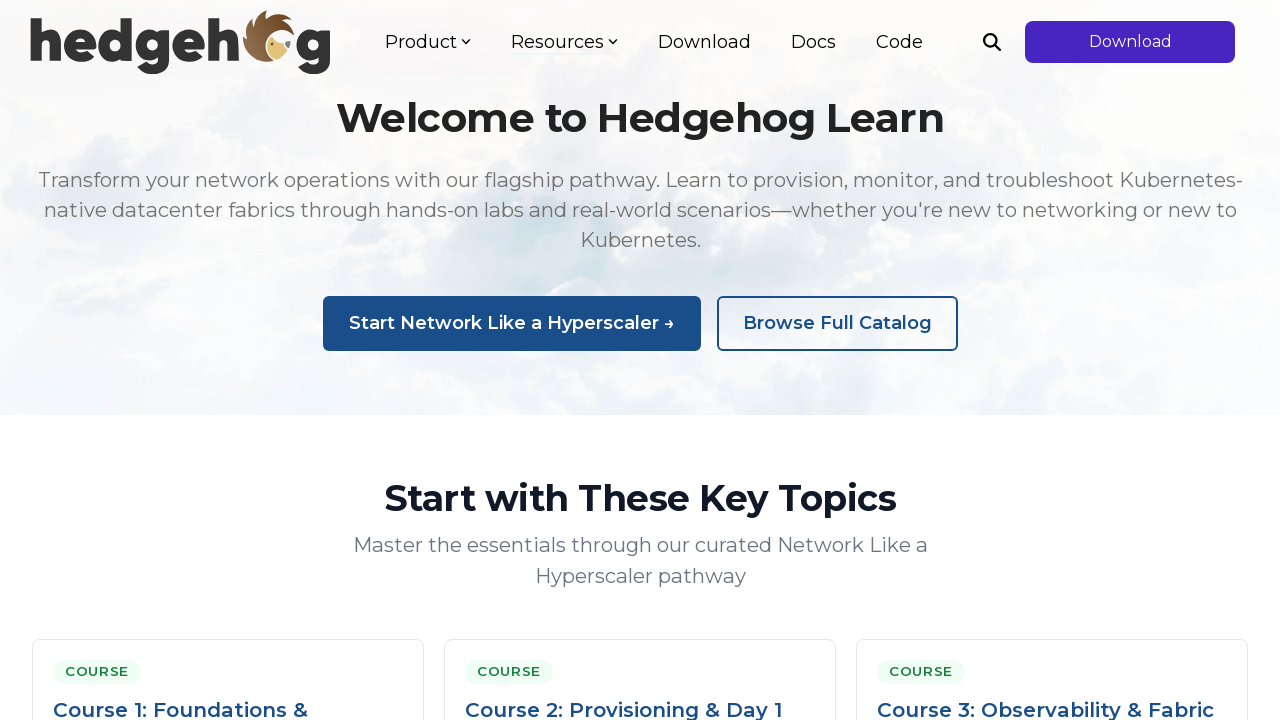

Navigated to courses list page and waited for network idle
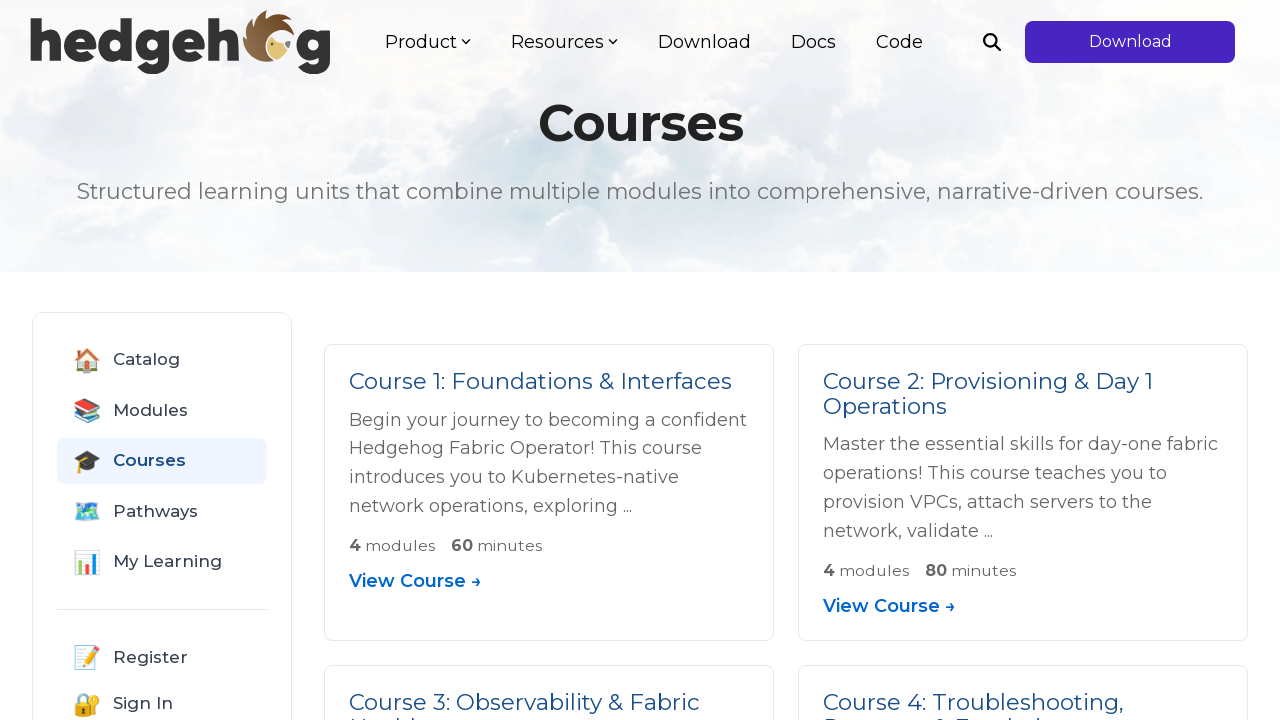

Waited 2 seconds for courses list page to stabilize
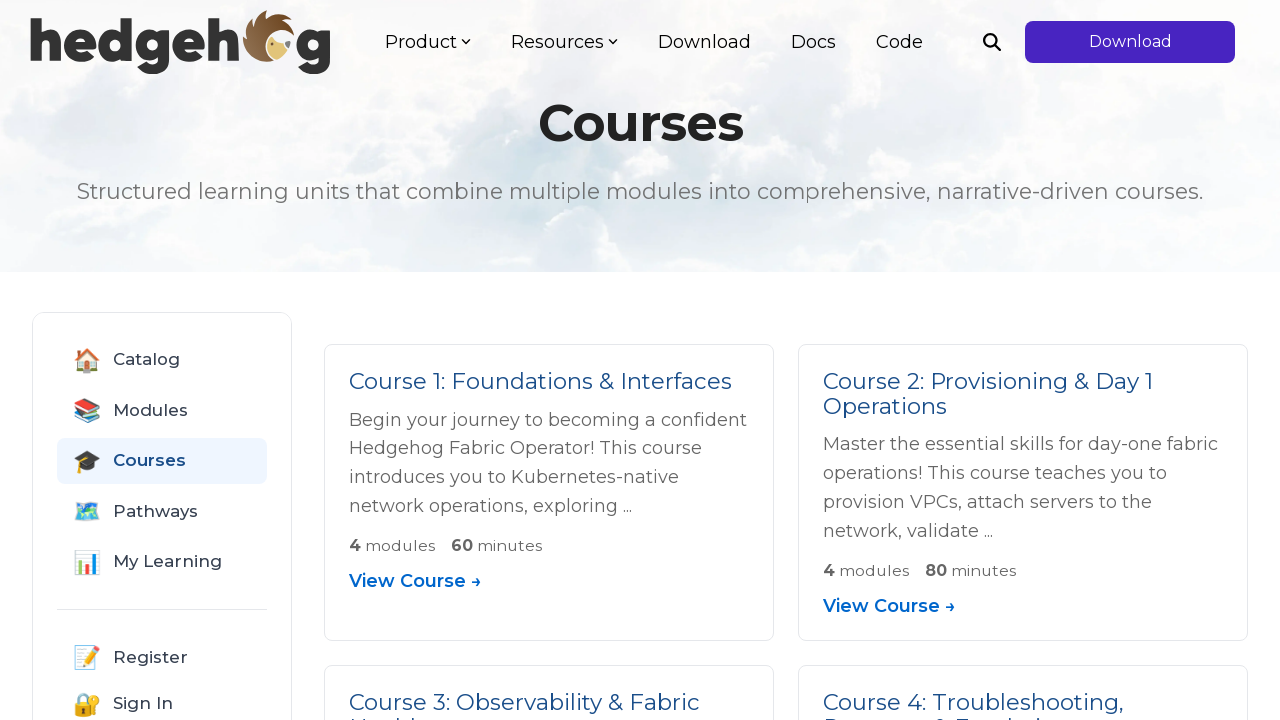

Navigated to pathways list page and waited for network idle
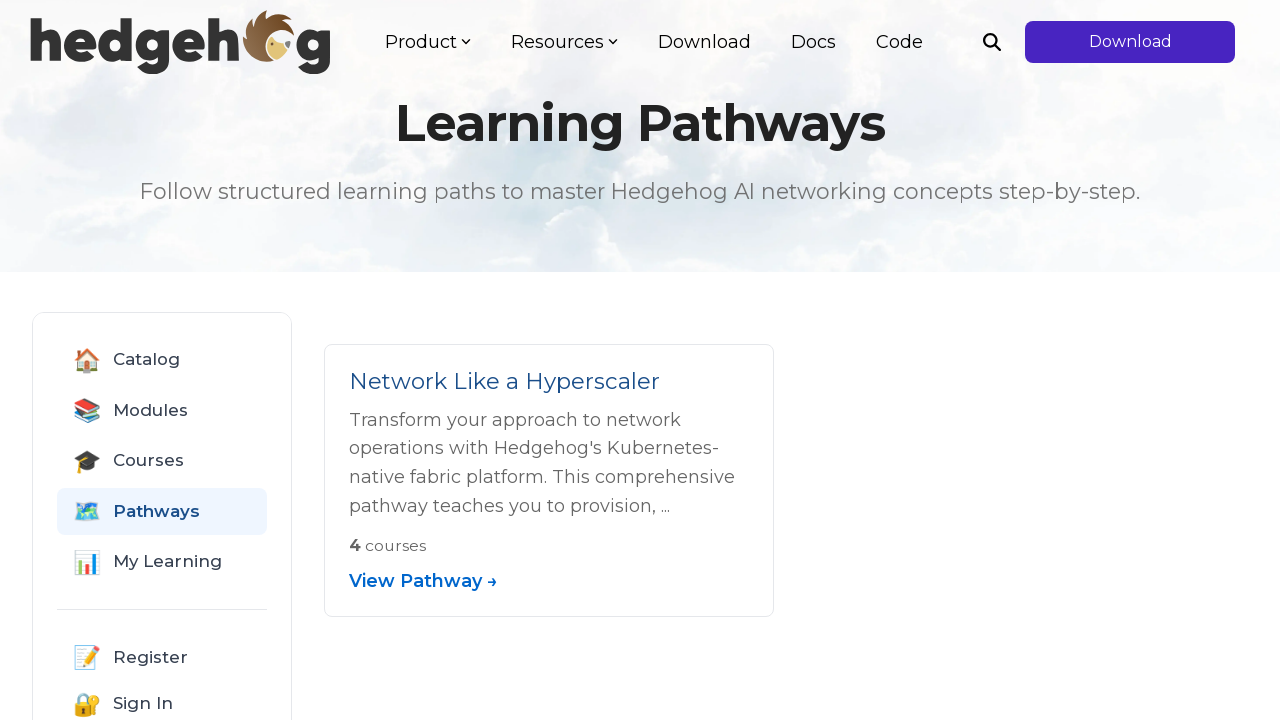

Waited 2 seconds for pathways list page to stabilize
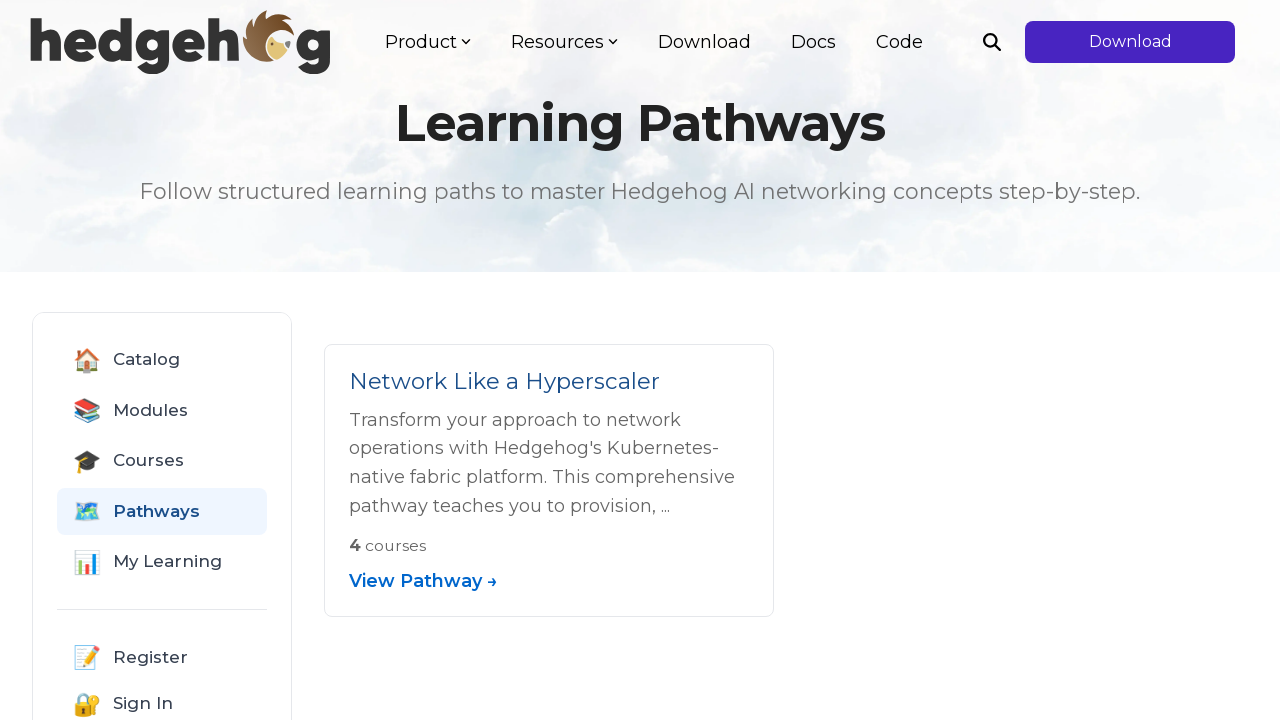

Navigated to authoring-basics module page and waited for network idle
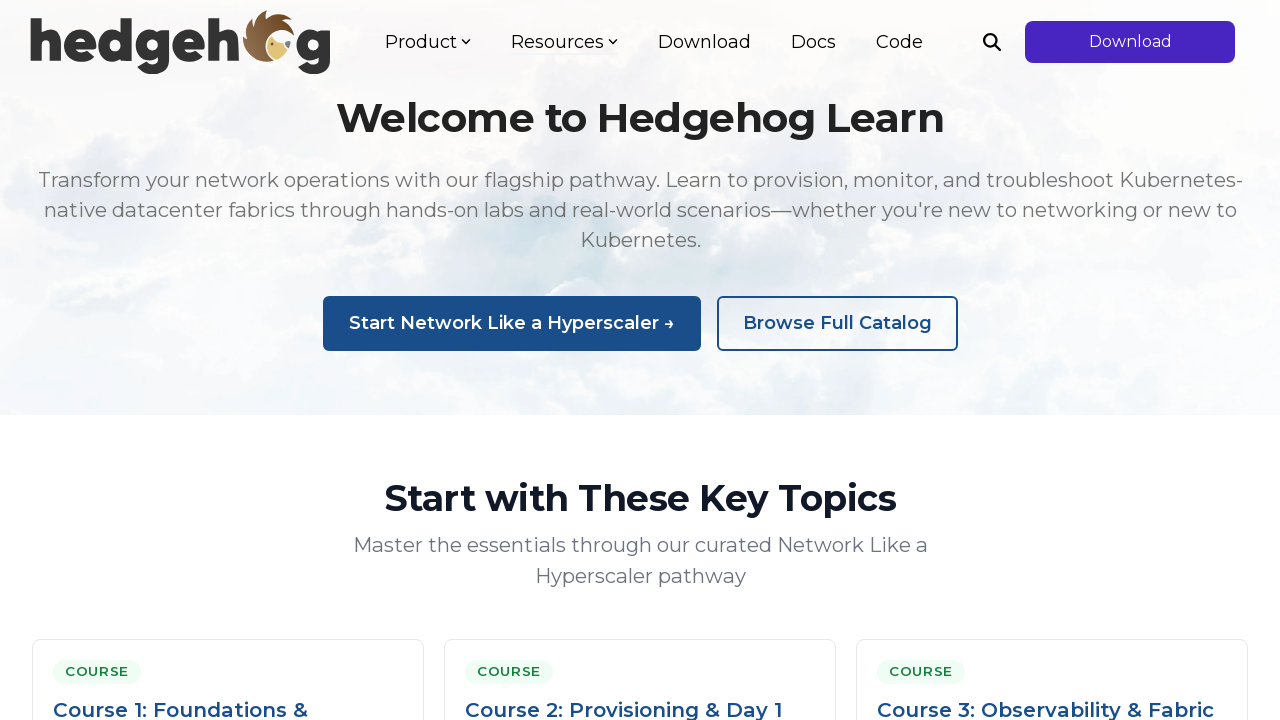

Waited 2 seconds for authoring-basics module page to stabilize
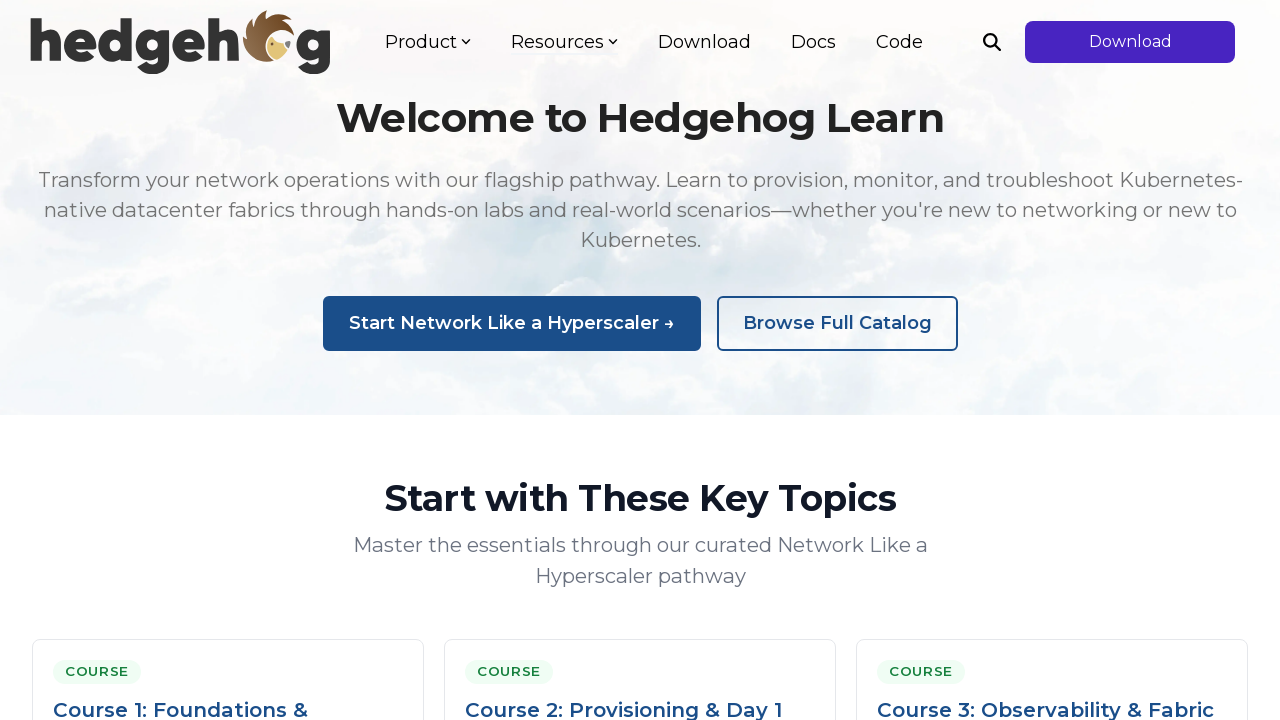

Navigated to course-authoring-101 course page and waited for network idle
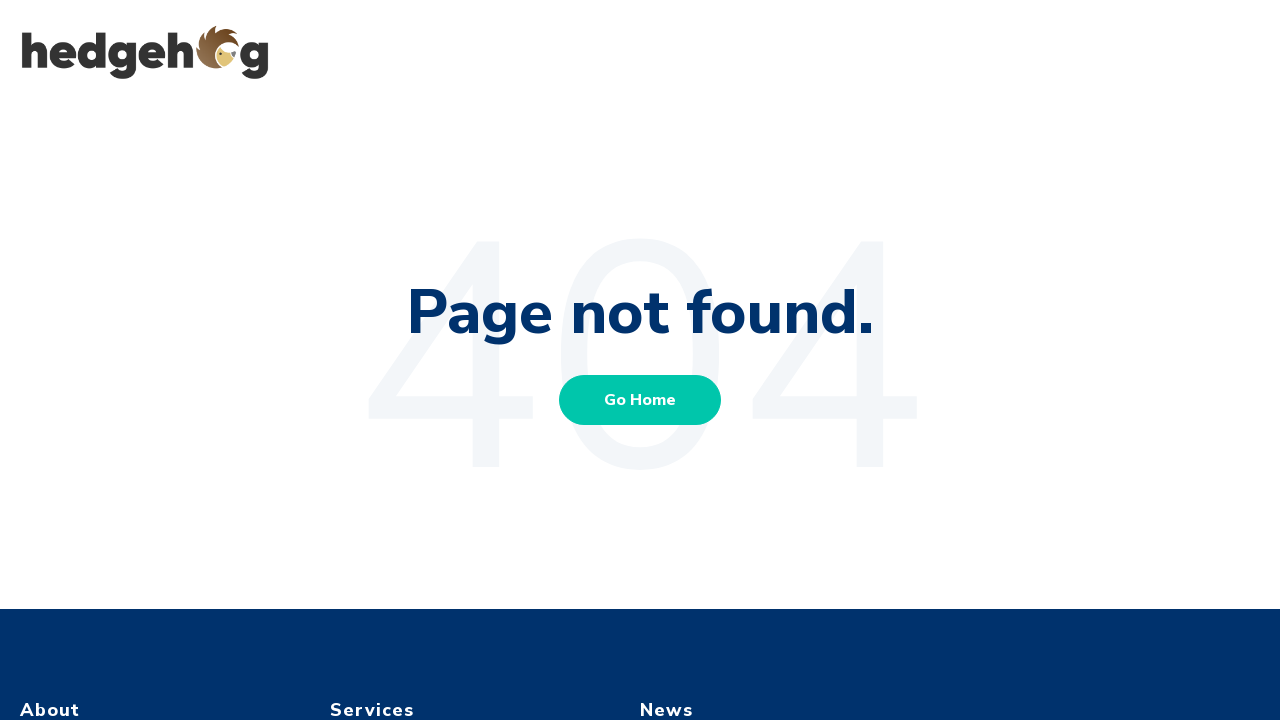

Waited 2 seconds for course-authoring-101 course page to stabilize
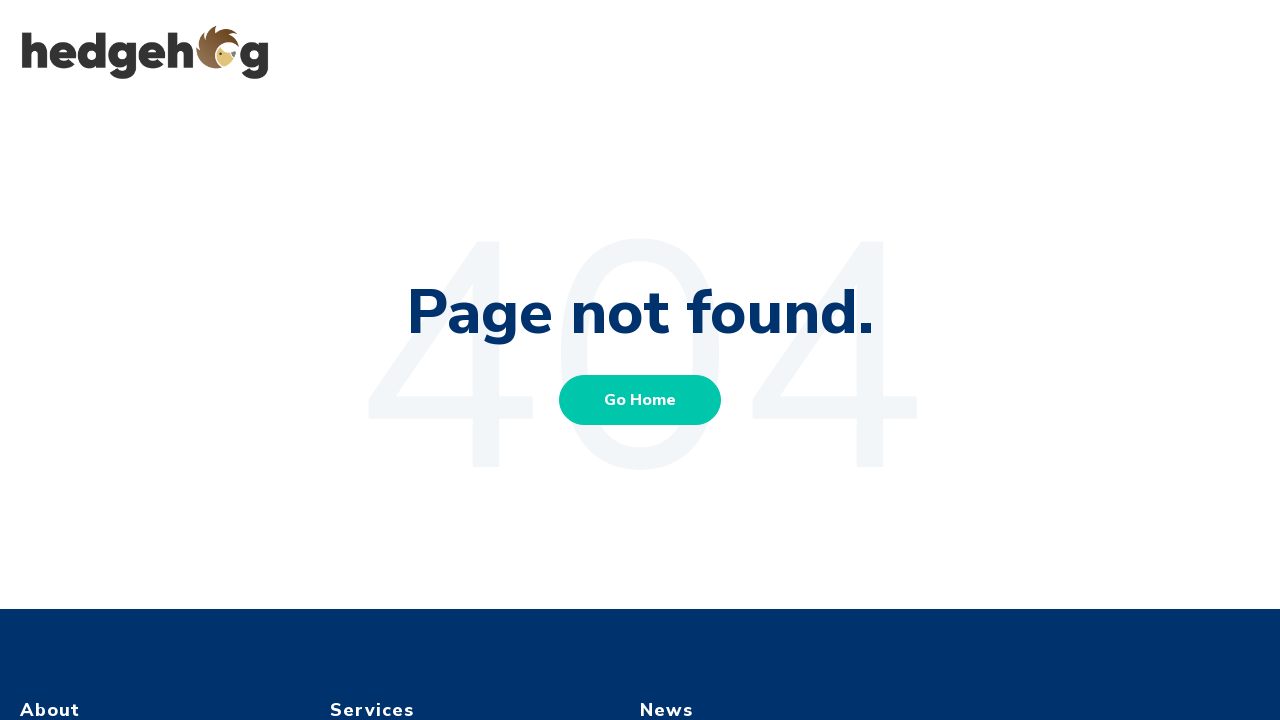

Navigated to course-authoring-expert pathway page and waited for network idle
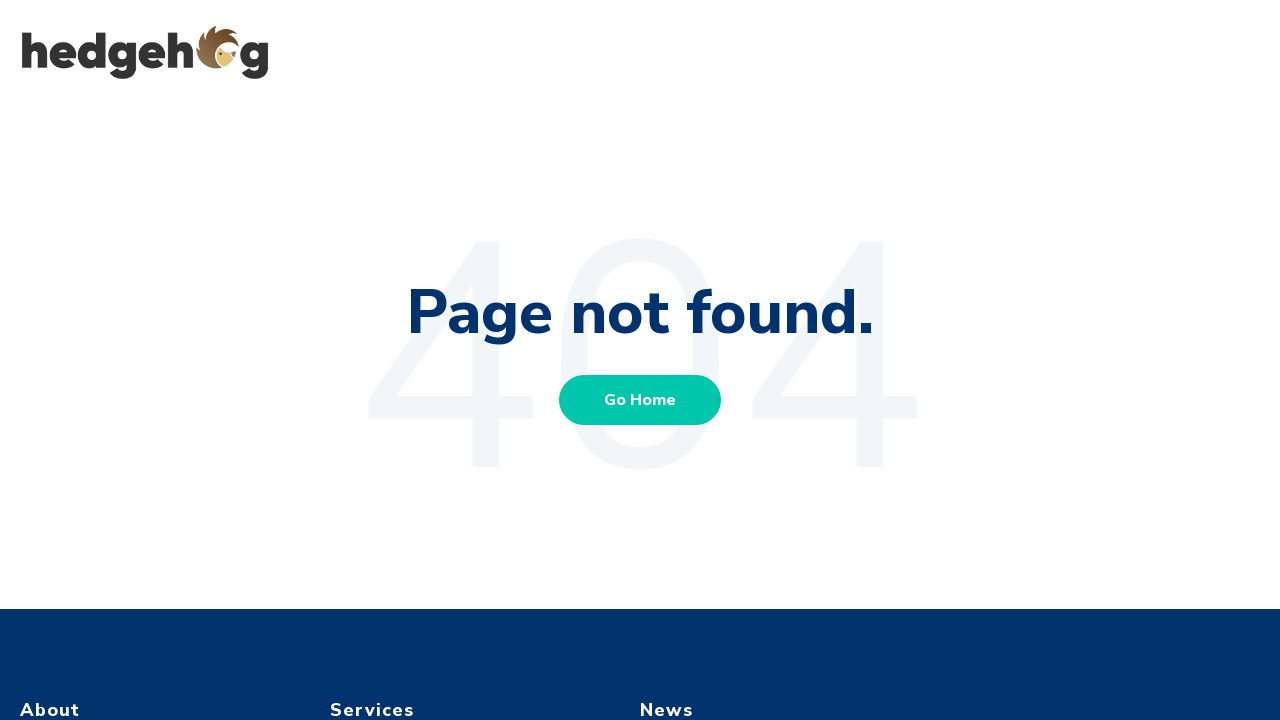

Waited 2 seconds for course-authoring-expert pathway page to stabilize
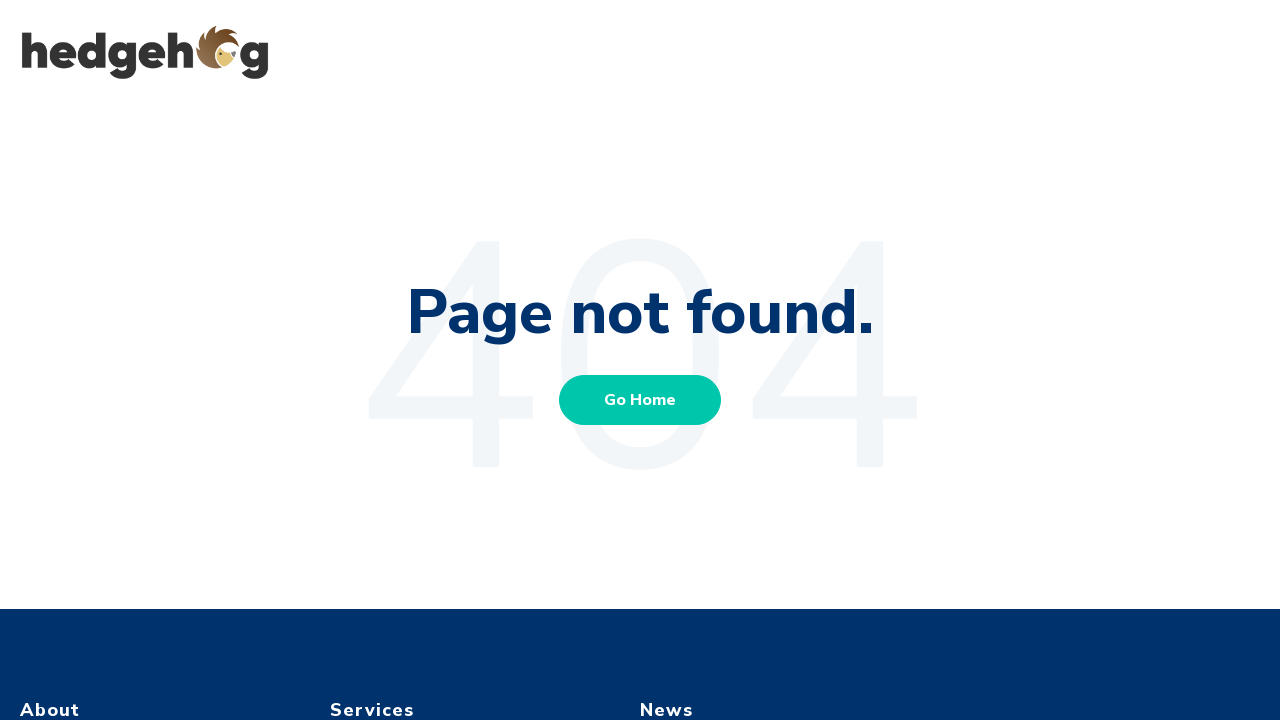

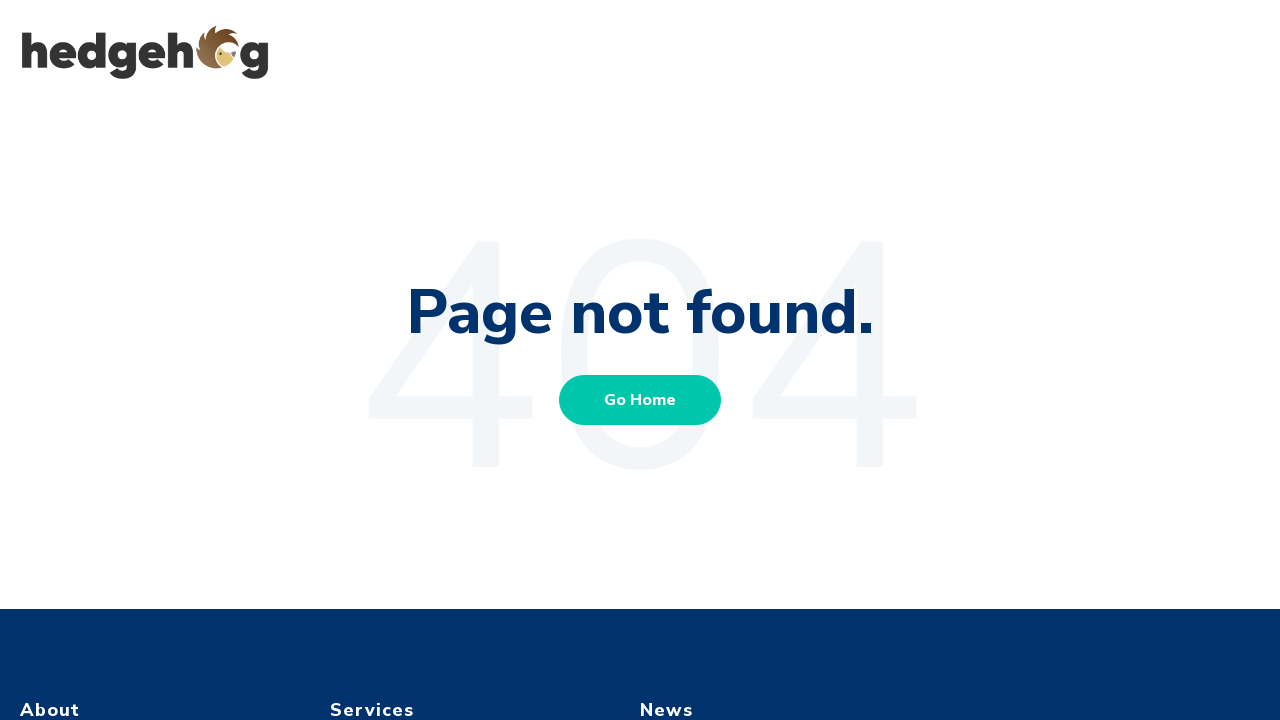